Tests floating menu by scrolling the page and verifying the menu remains visible

Starting URL: https://the-internet.herokuapp.com/floating_menu

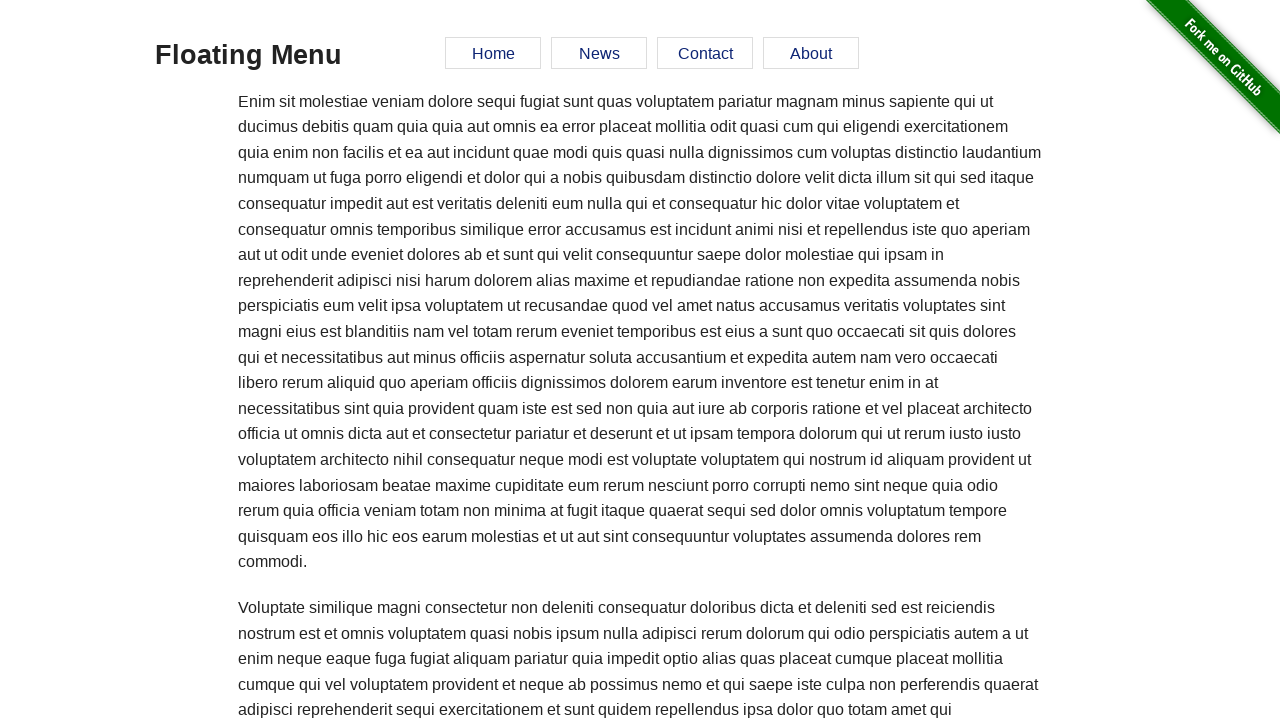

Verified floating menu is initially visible
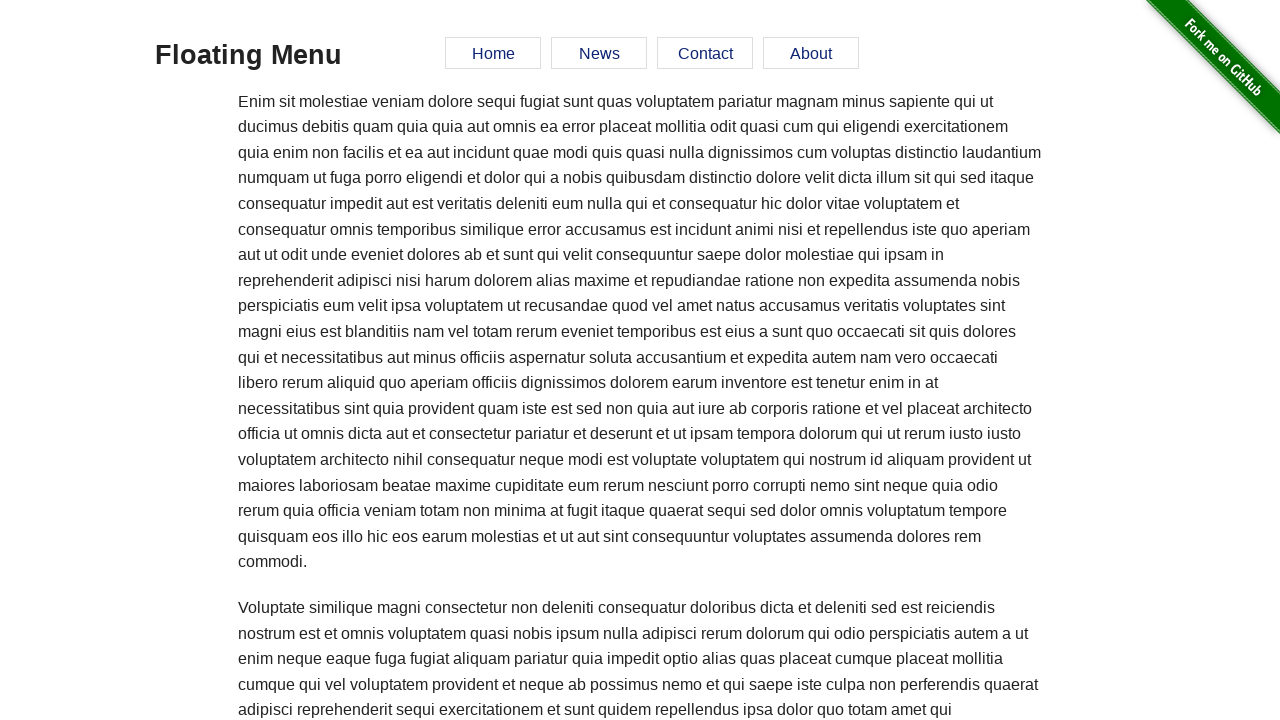

Scrolled to bottom of page
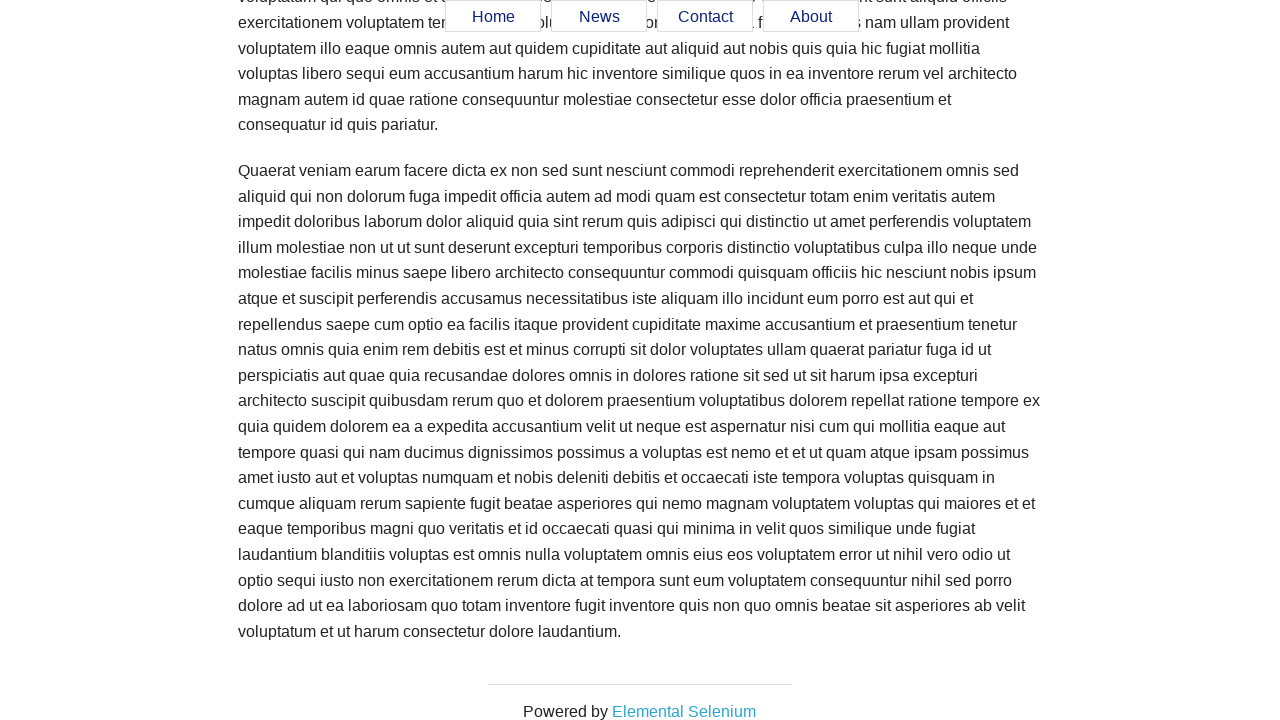

Waited 300ms for scroll animation to complete
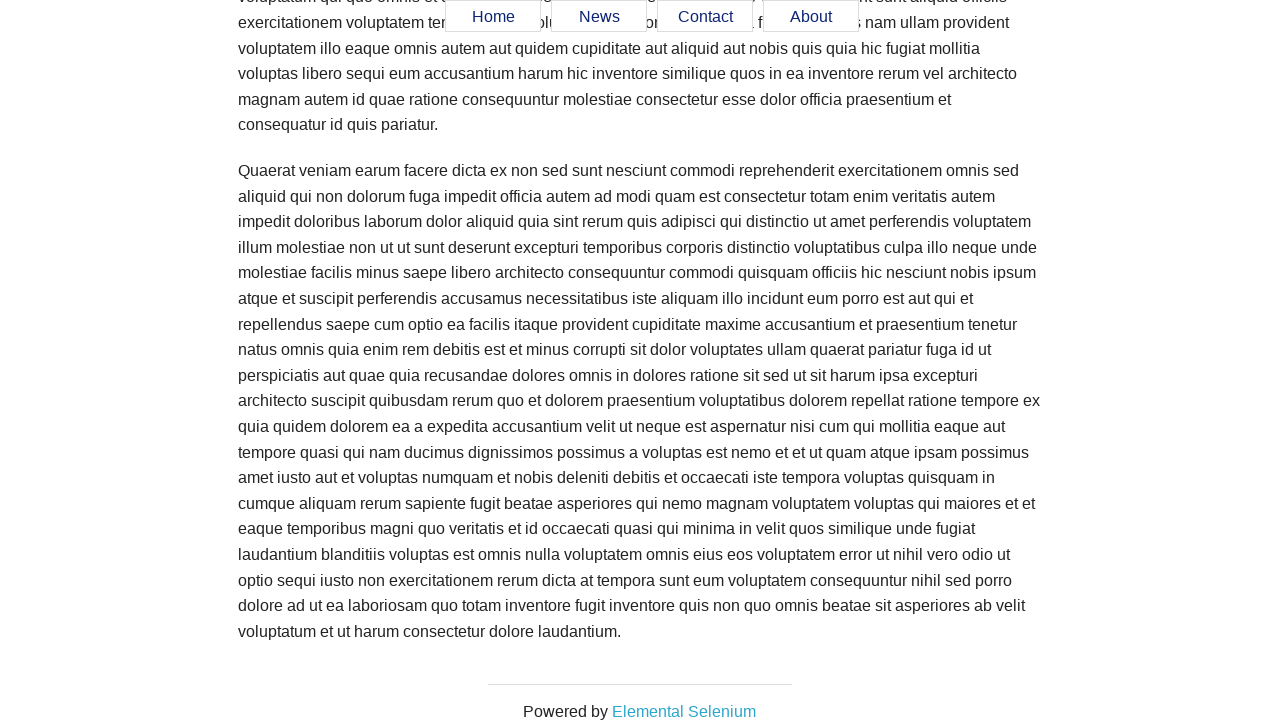

Verified floating menu is still visible after scrolling to bottom
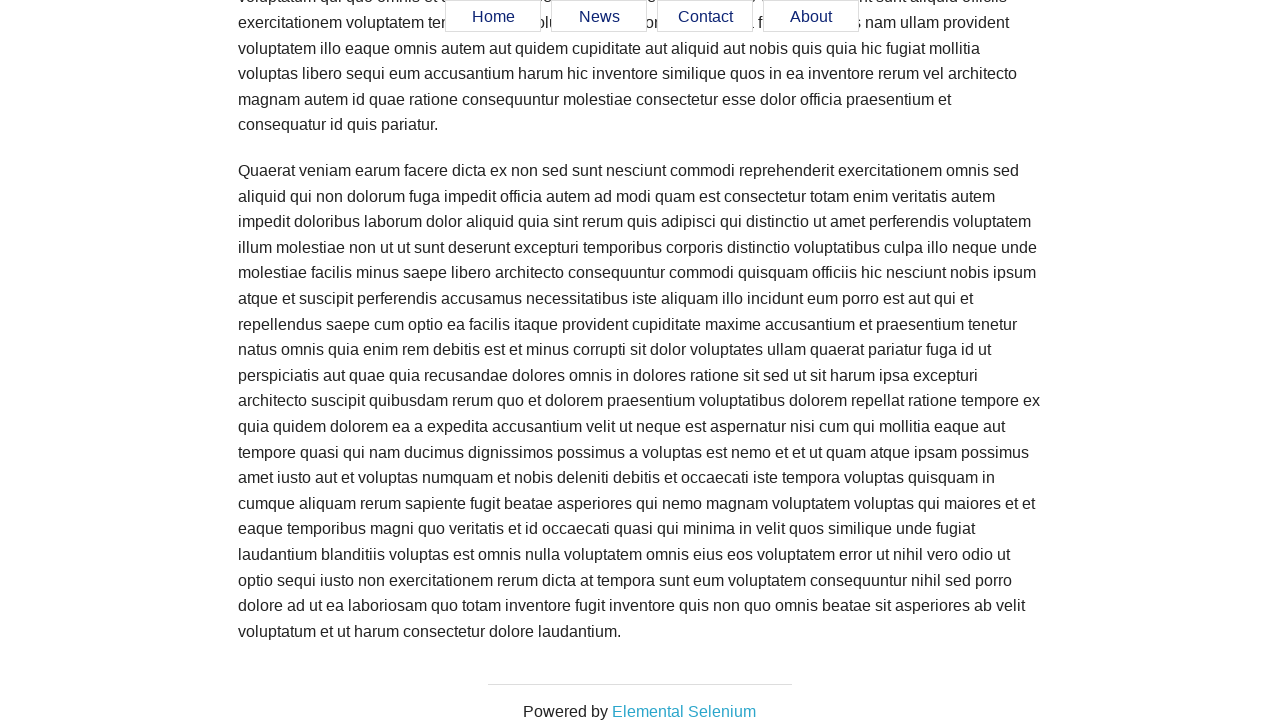

Scrolled to middle of page
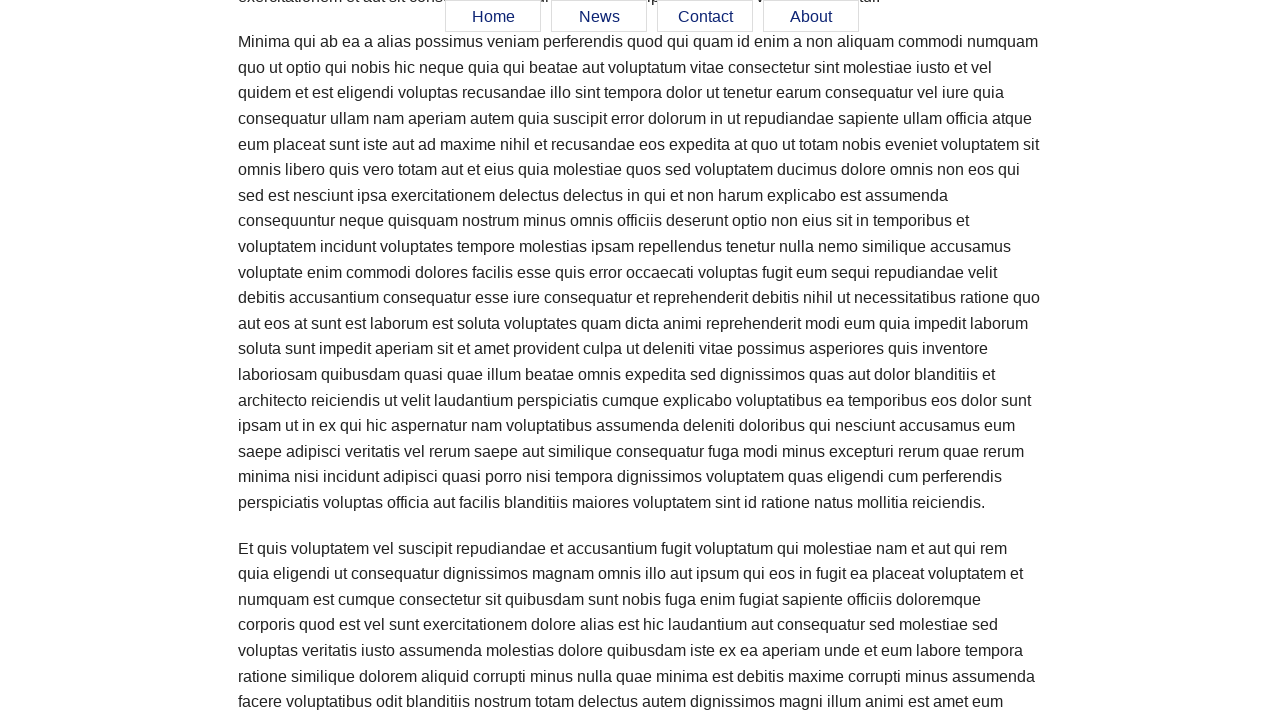

Verified floating menu is still visible after scrolling to middle
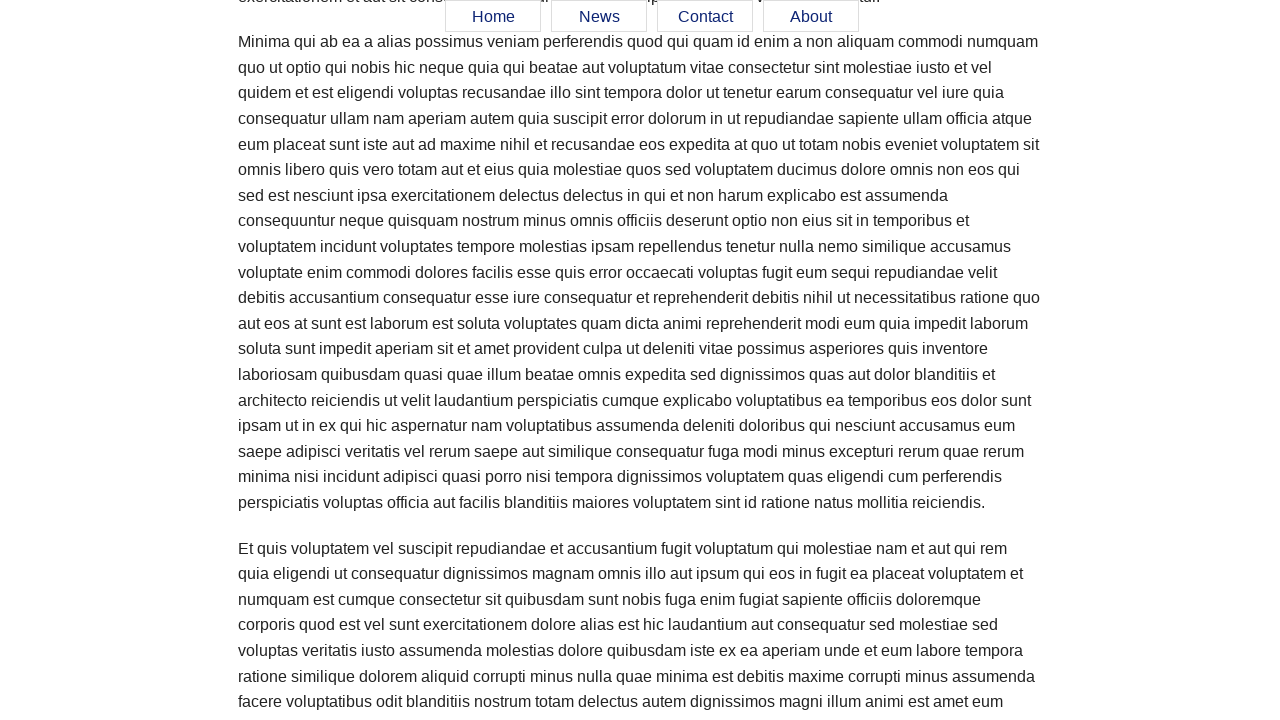

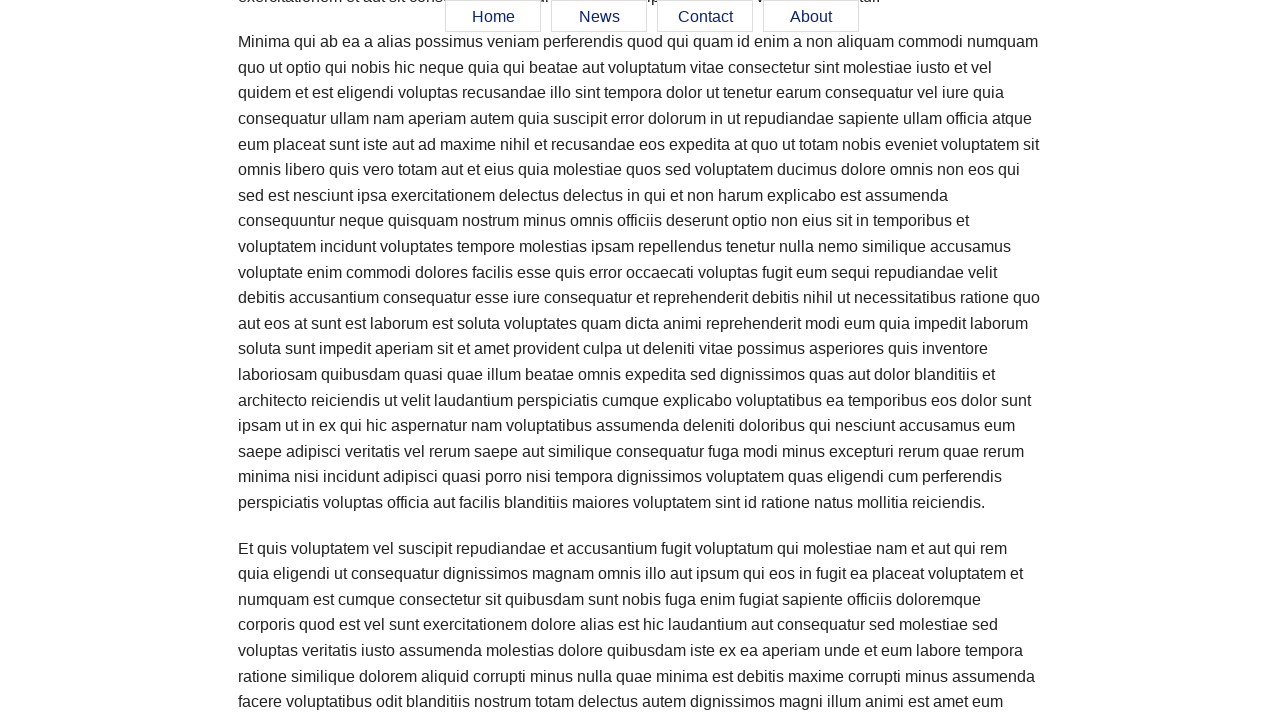